Tests search functionality on author.today by clicking the search icon, entering a search query, and submitting the search form.

Starting URL: https://author.today/

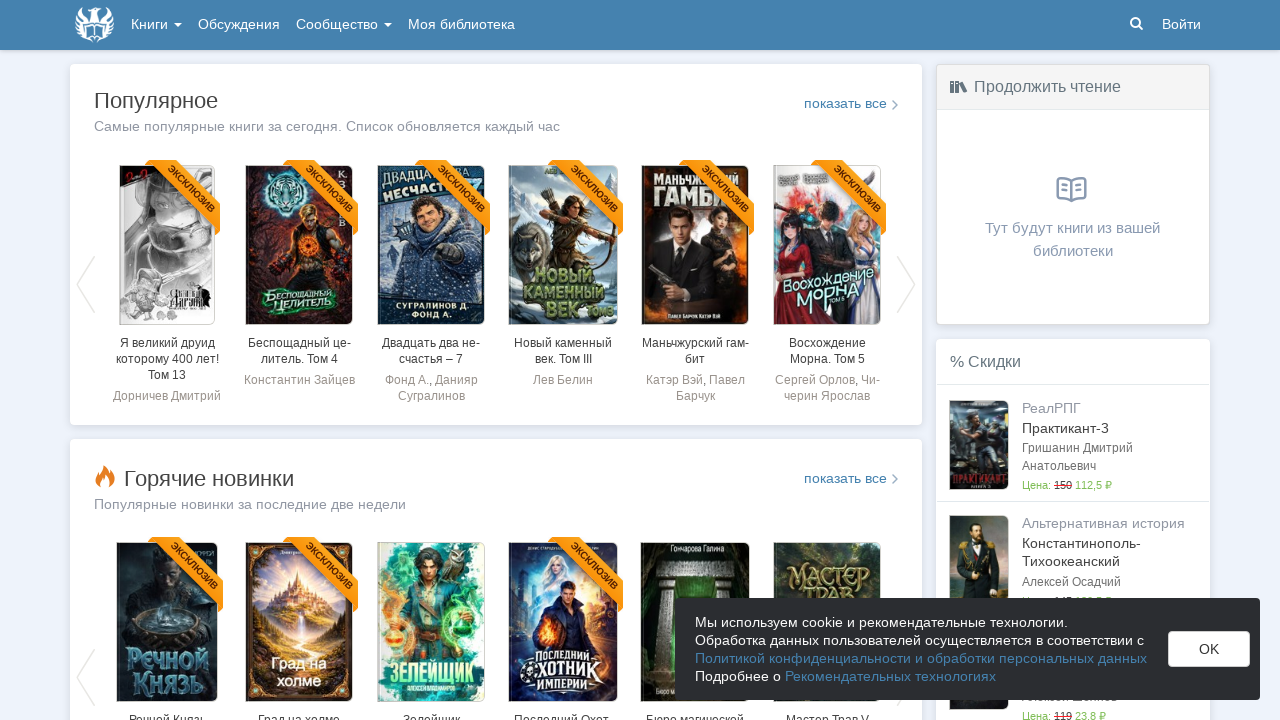

Clicked search icon to reveal search input at (1136, 23) on [class="icon-search"]
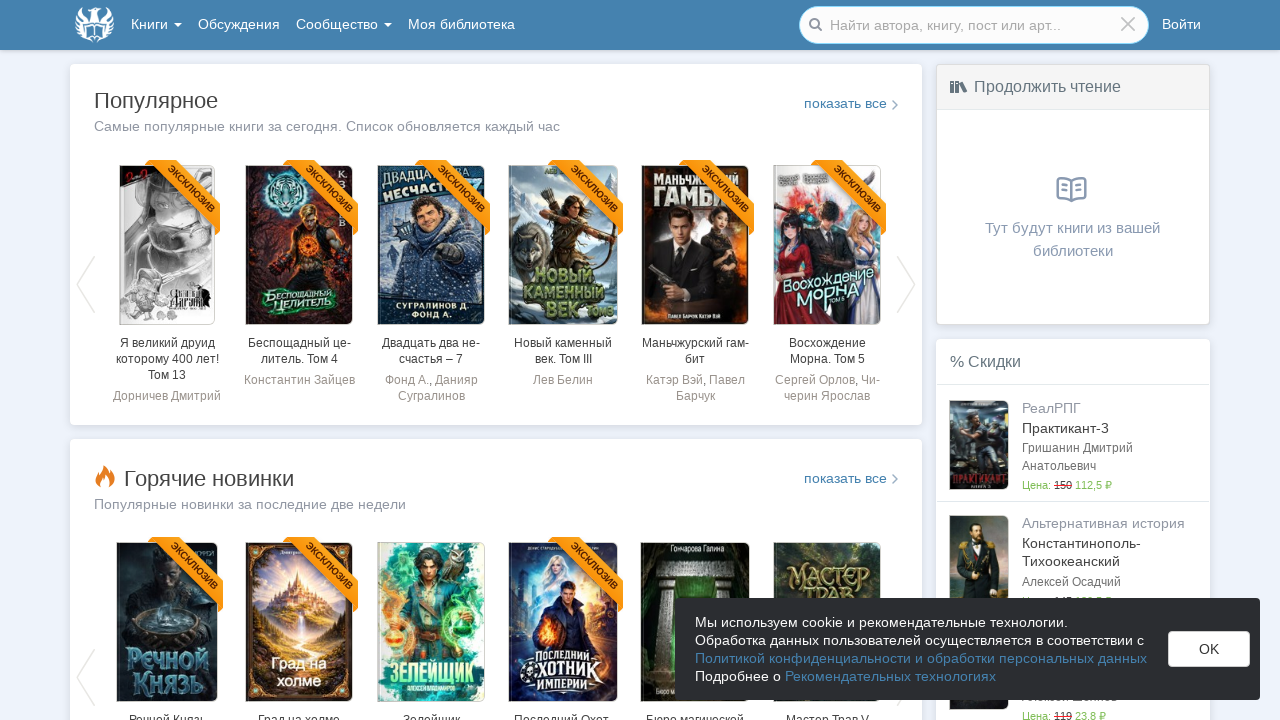

Search input field appeared
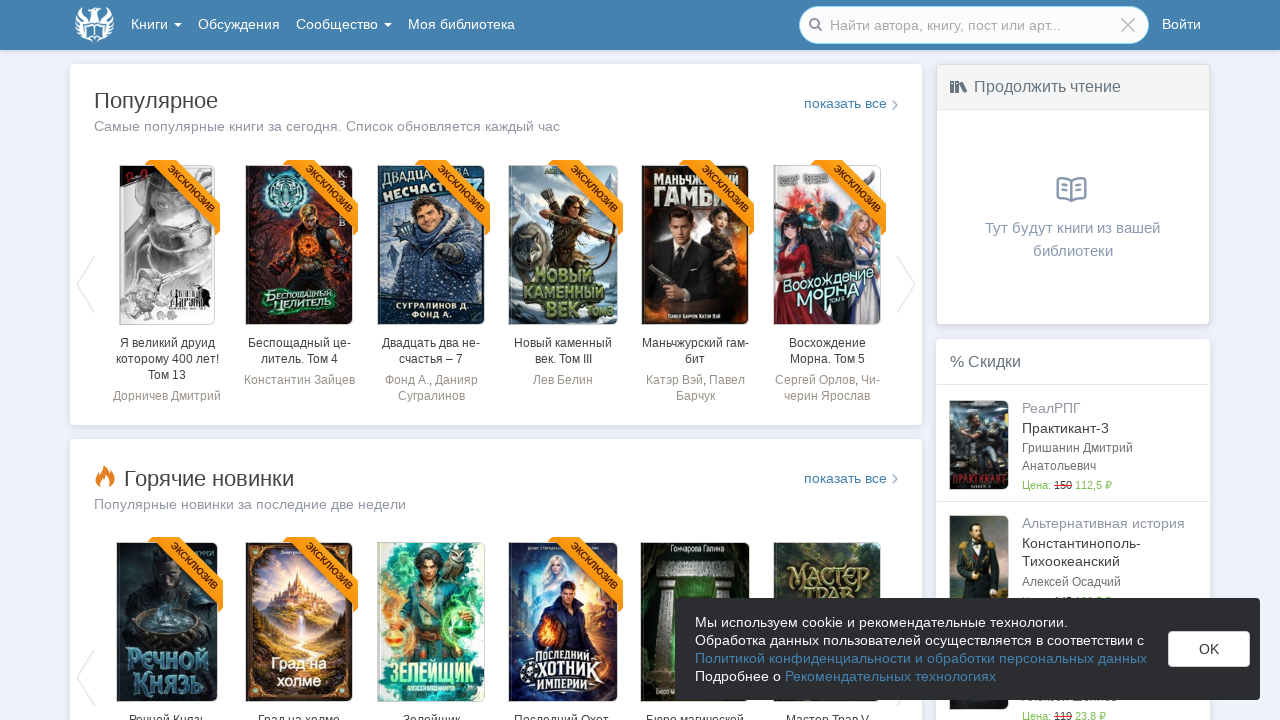

Filled search field with 'фантастика' on input[name="q"]
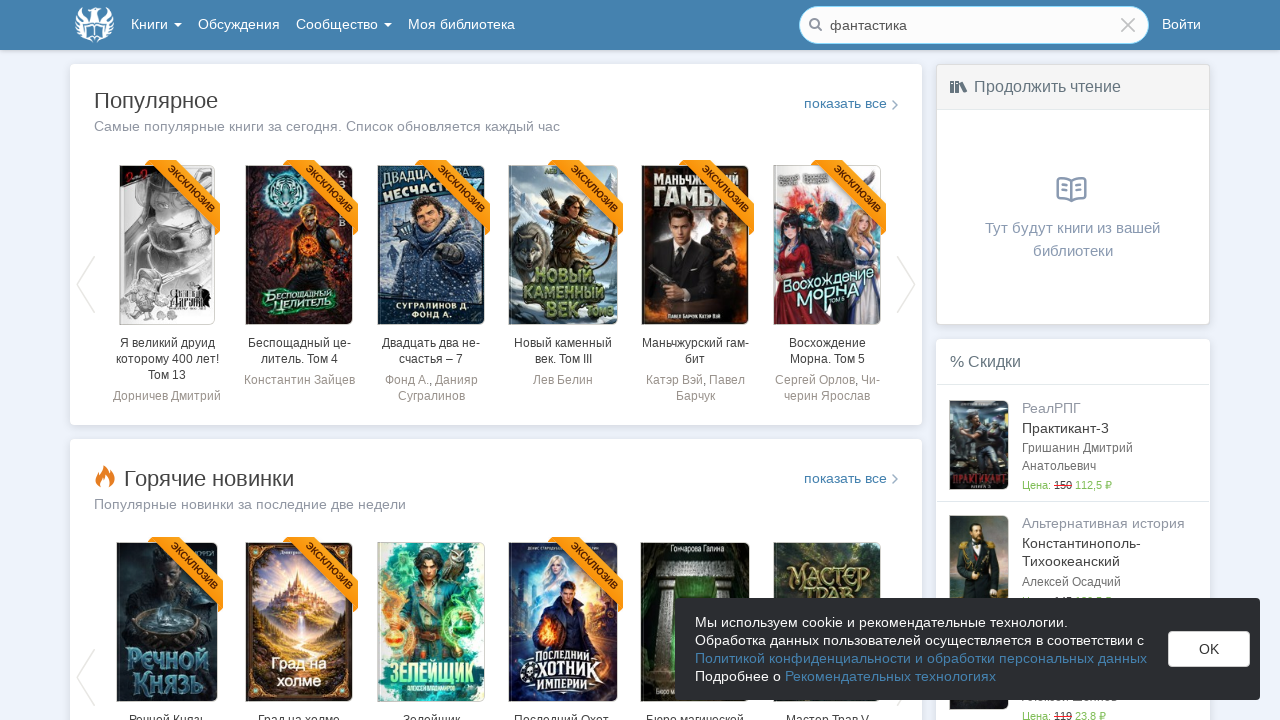

Pressed Enter to submit search query on input[name="q"]
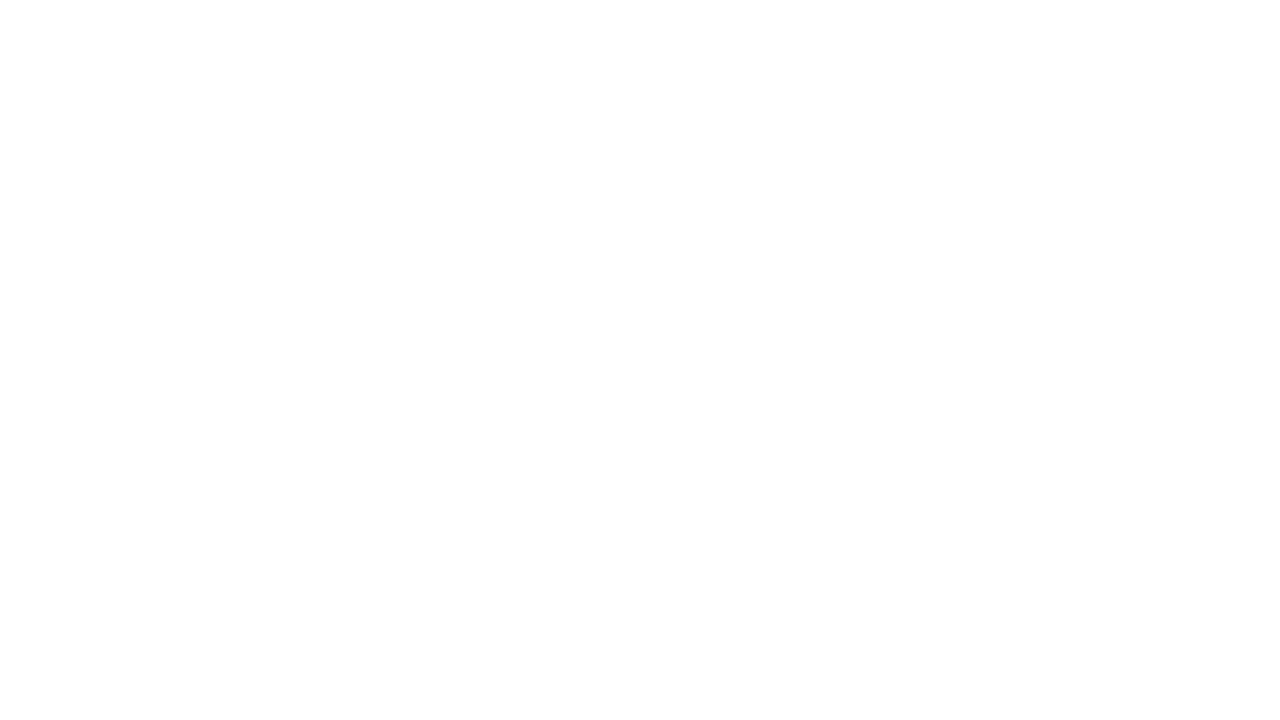

Search results loaded and network idle
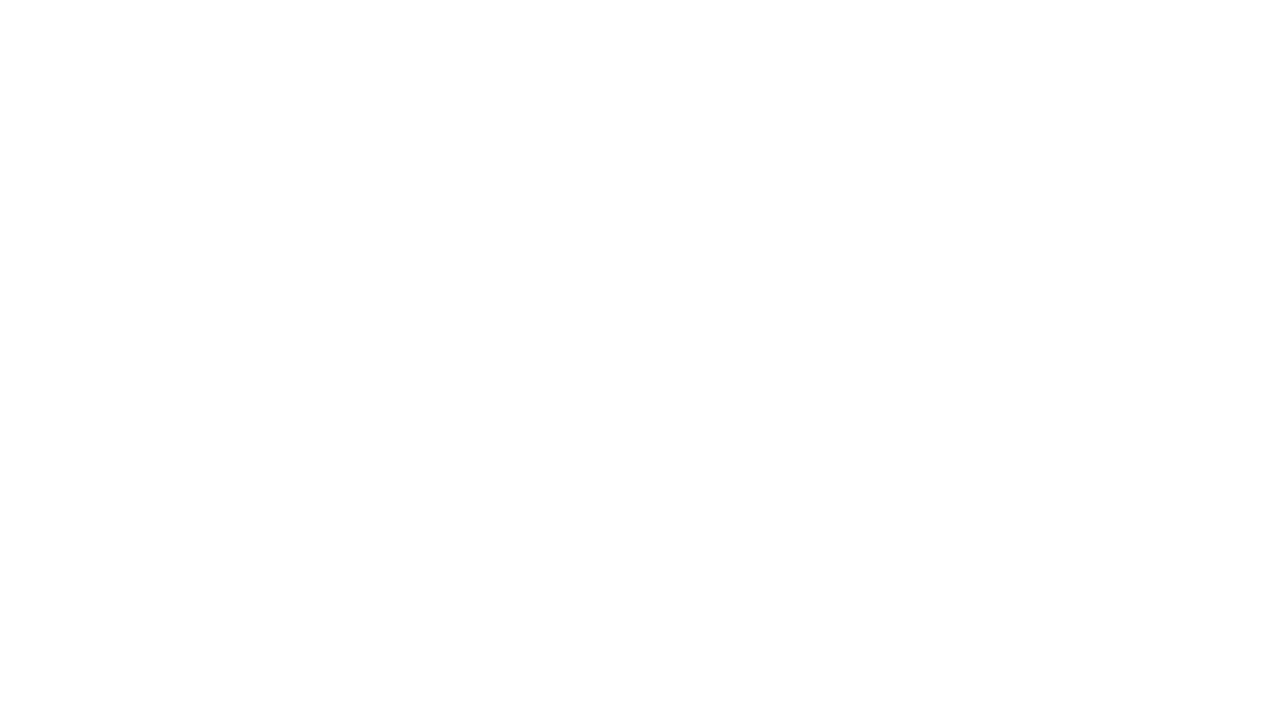

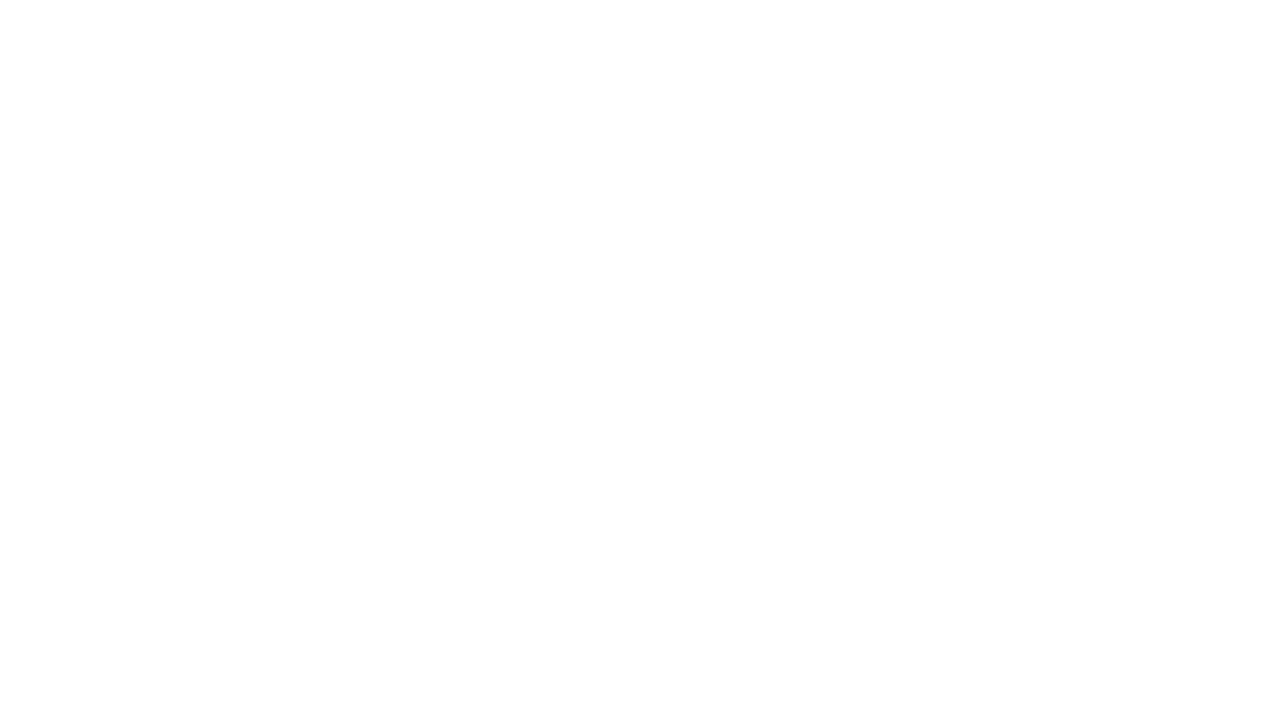